Tests a math quiz form by extracting a value, calculating a mathematical expression, and submitting the answer along with checkbox and radio button selections

Starting URL: http://suninjuly.github.io/math.html

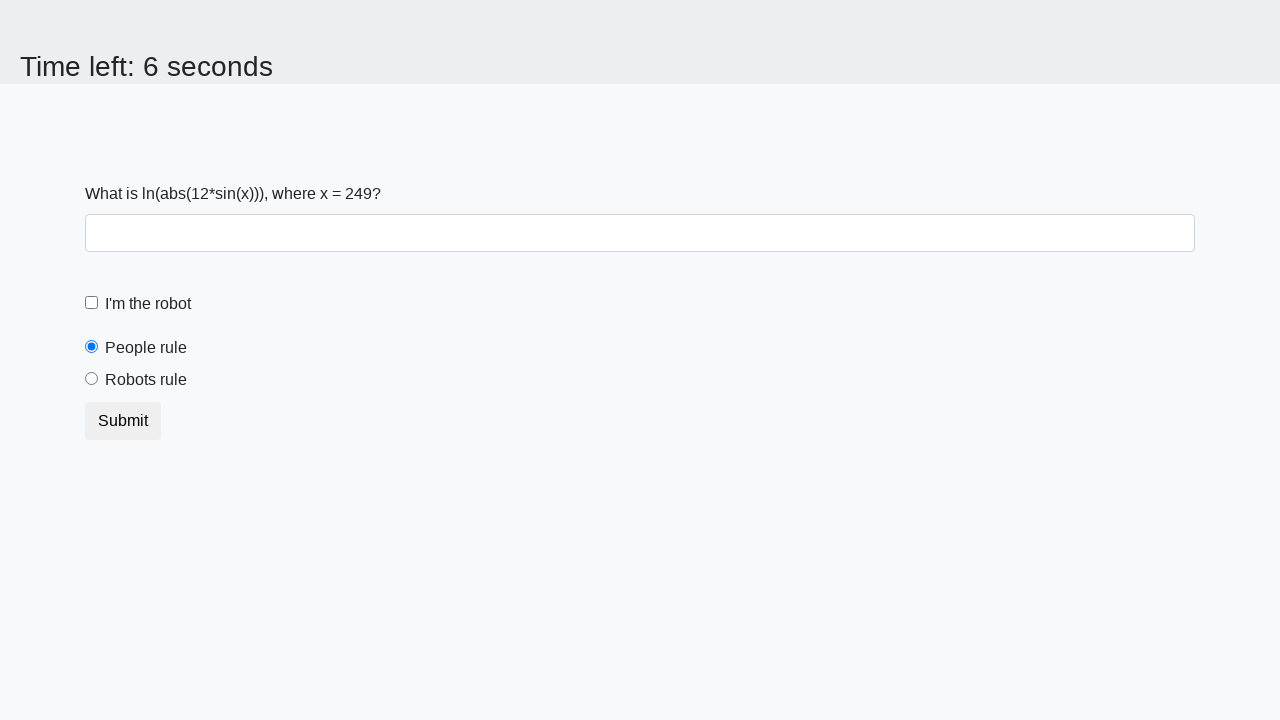

Extracted y value from the page
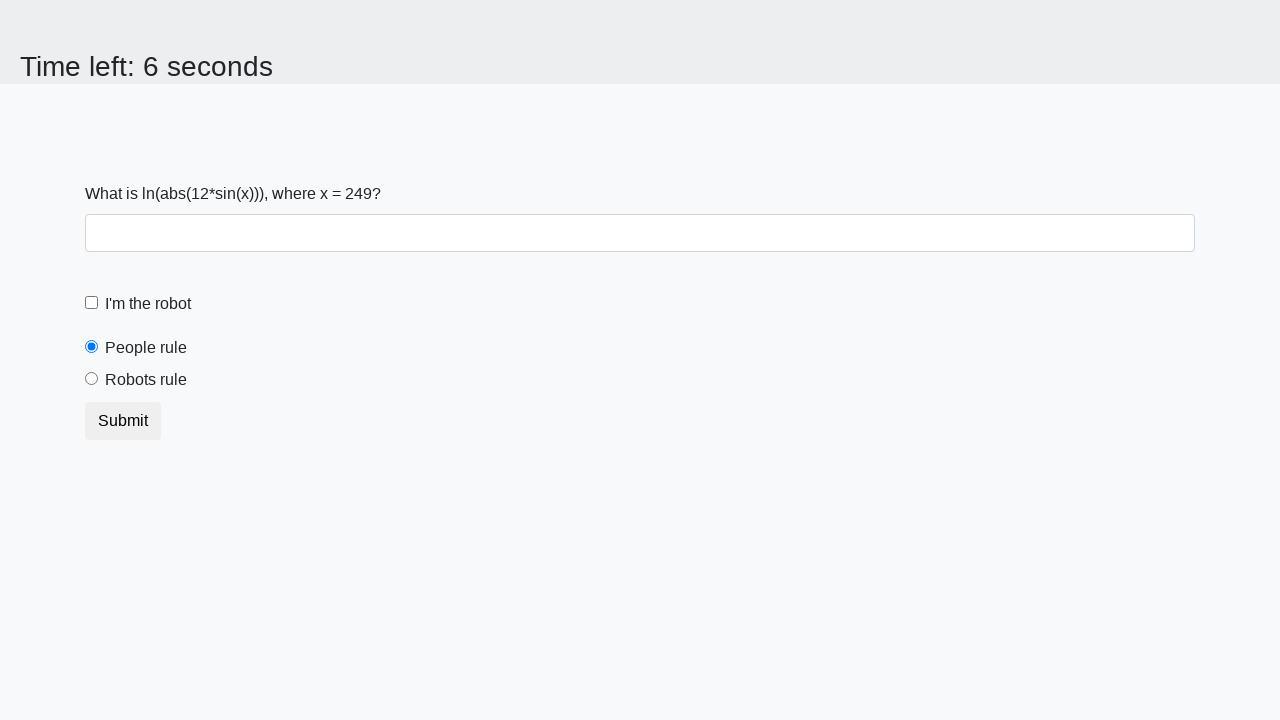

Calculated x using mathematical formula: ln(|12*sin(y)|)
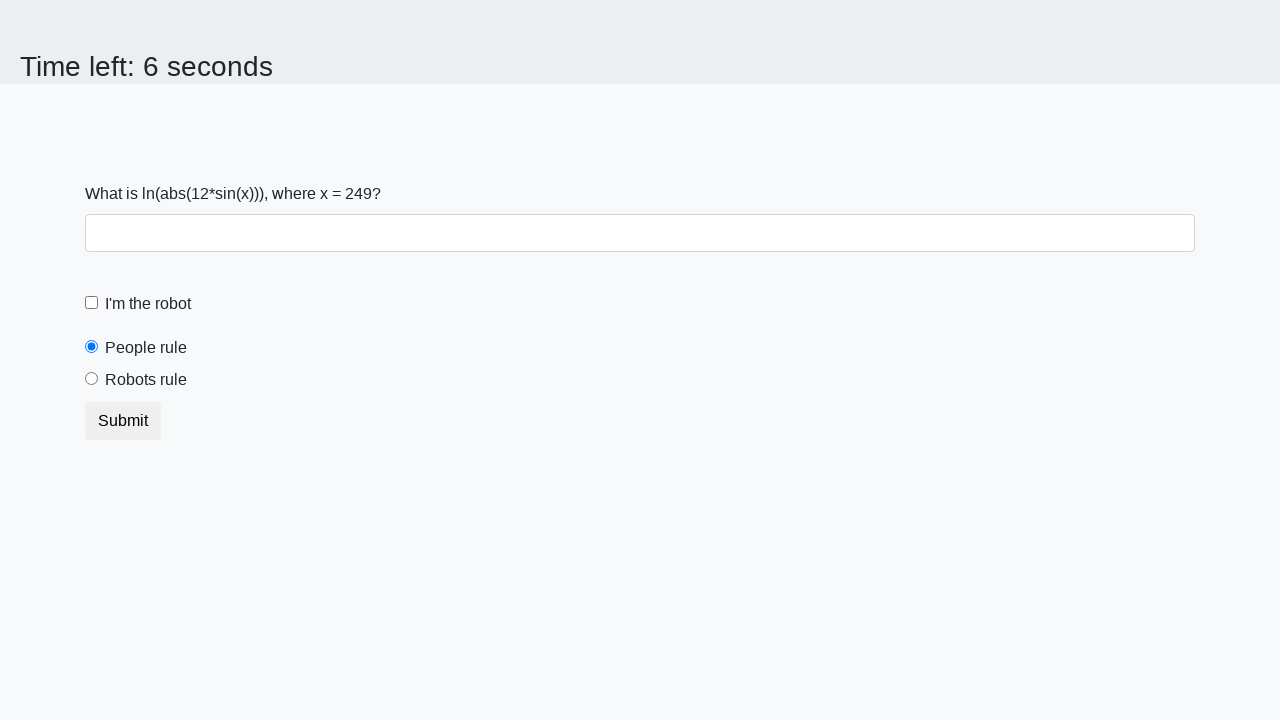

Filled answer field with calculated value on #answer
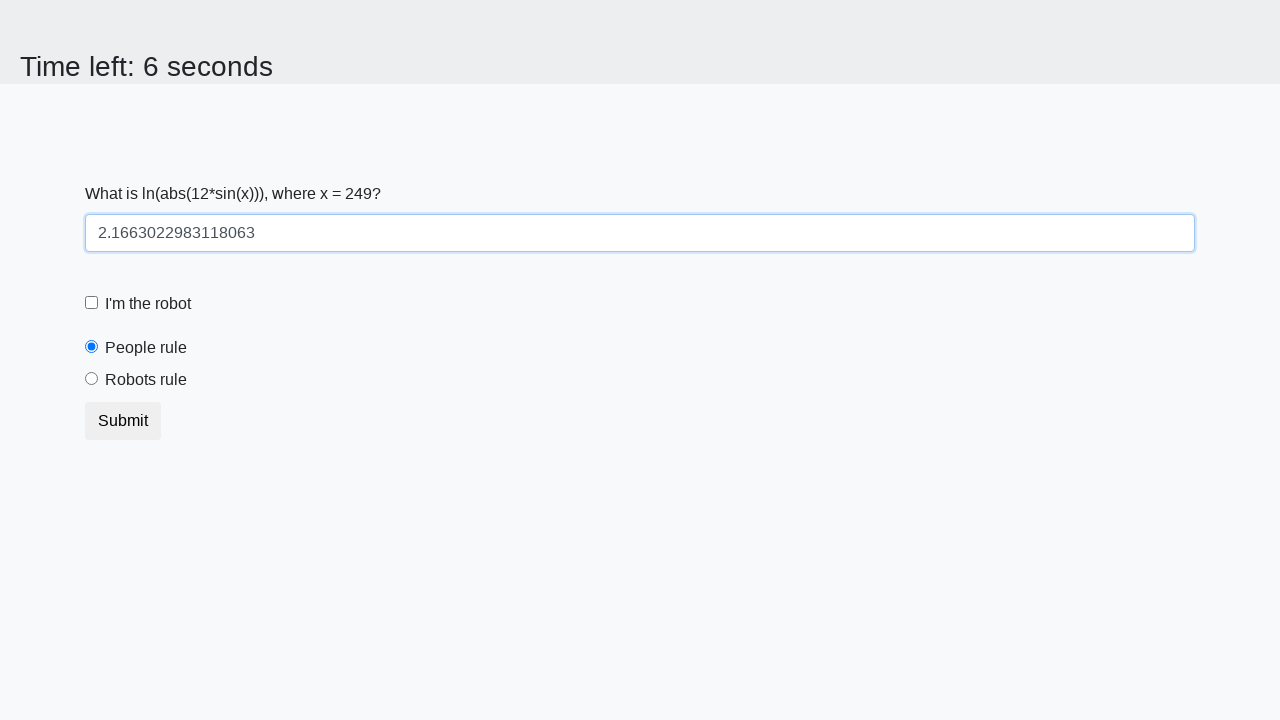

Checked the robot checkbox at (92, 303) on #robotCheckbox
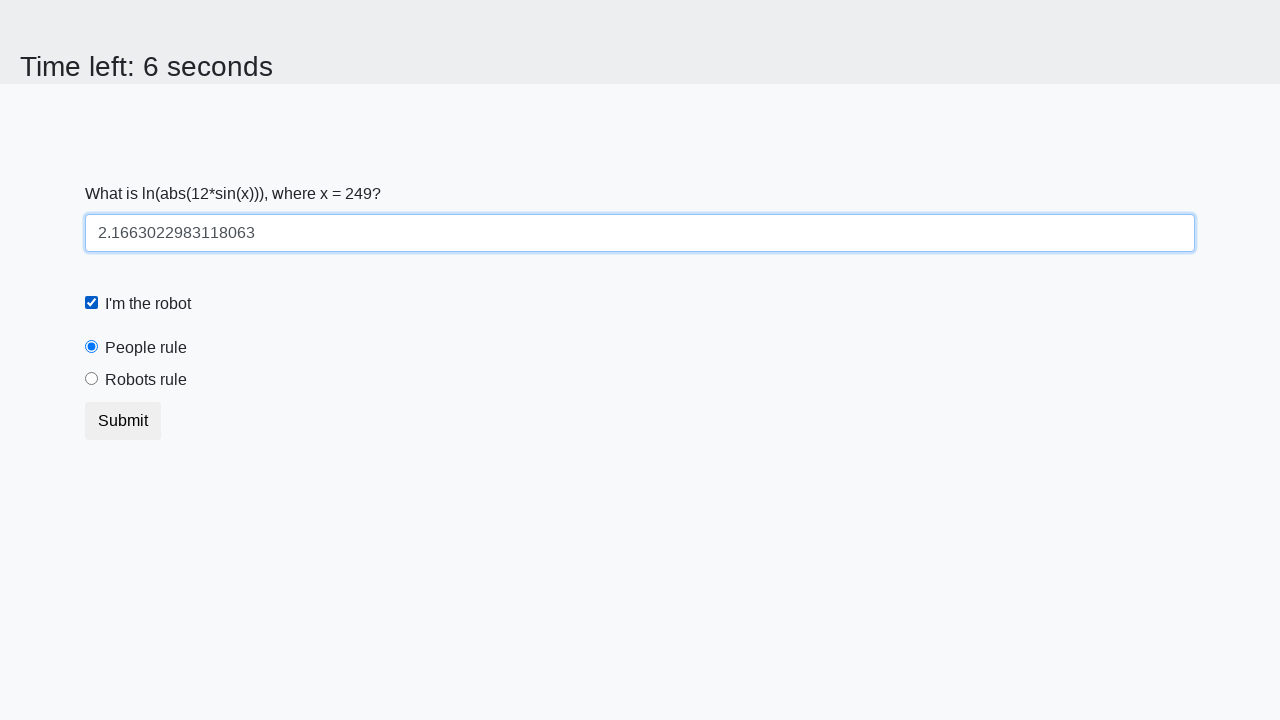

Selected the robots rule radio button at (92, 379) on #robotsRule
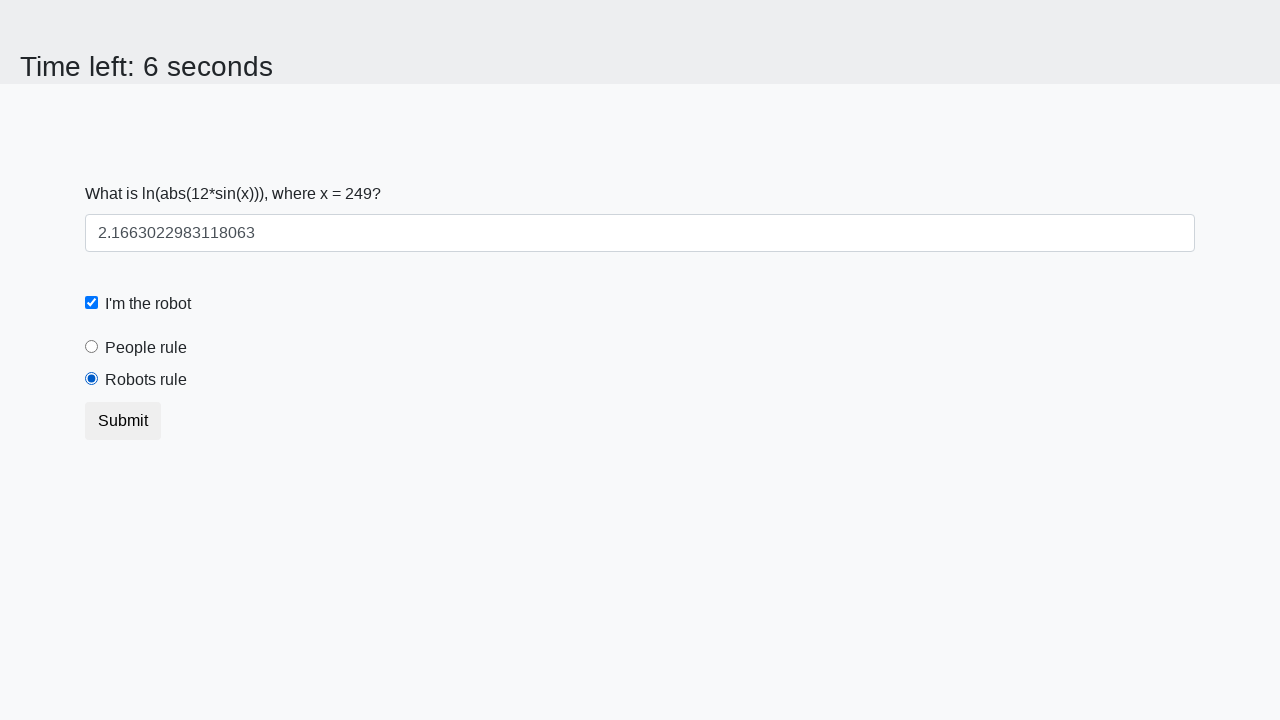

Clicked submit button to submit the quiz form at (123, 421) on button
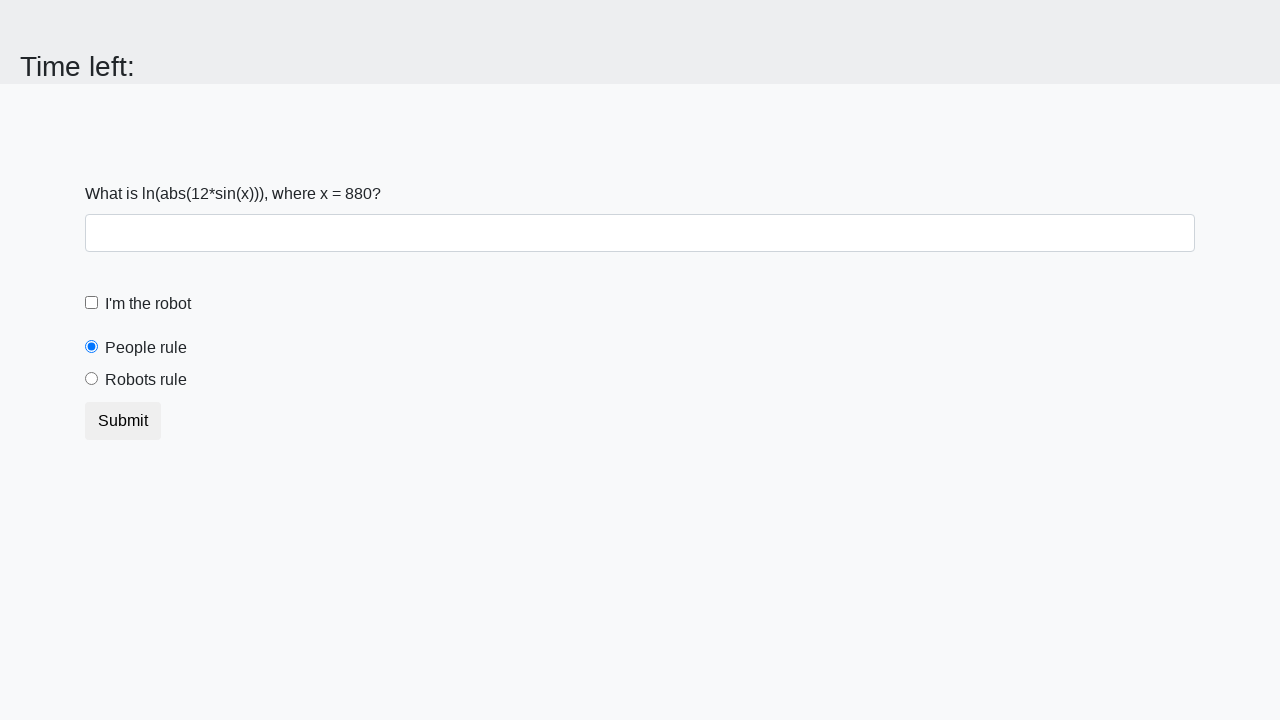

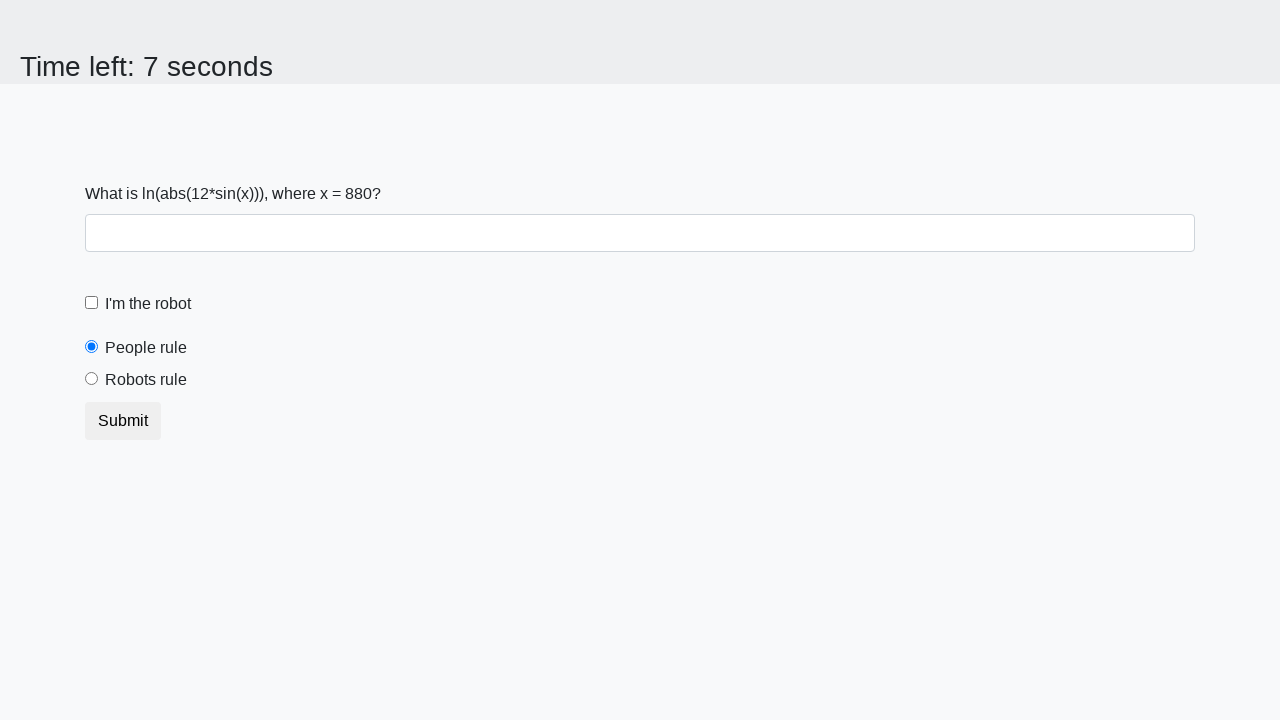